Tests visibility toggle functionality by hiding and showing an input field

Starting URL: https://rahulshettyacademy.com/AutomationPractice/

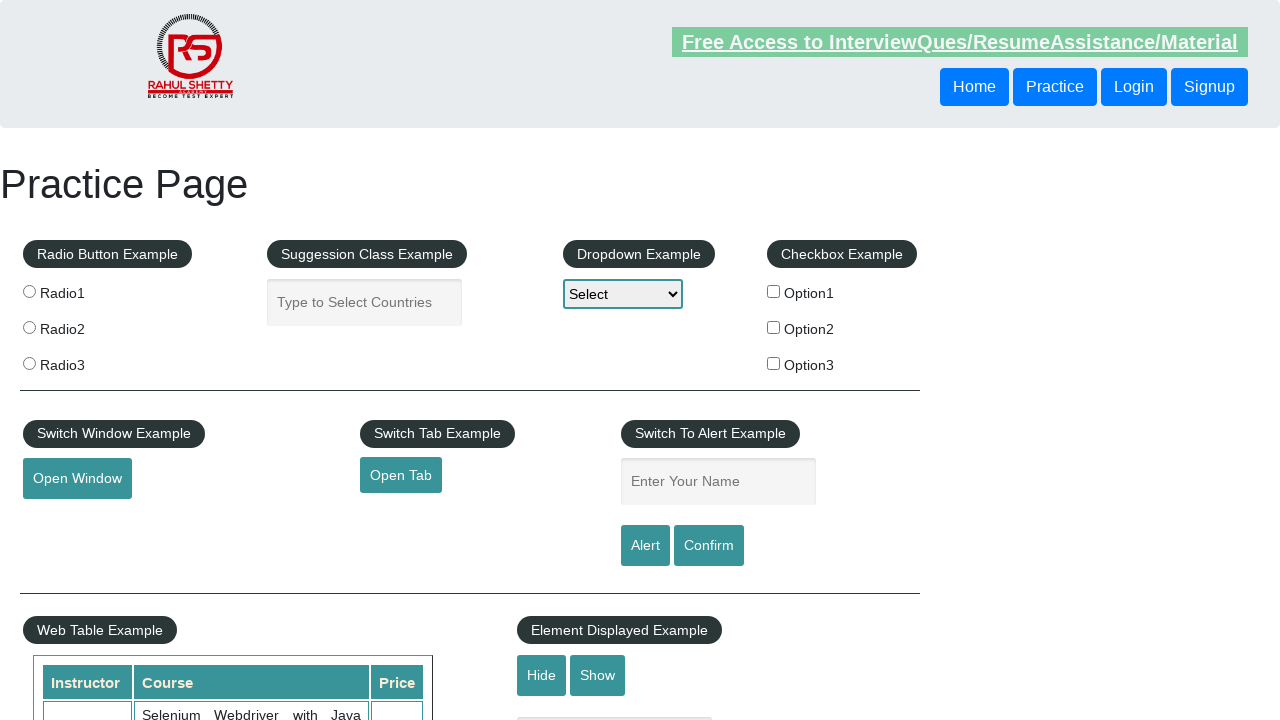

Clicked hide button to hide the input field at (542, 675) on #hide-textbox
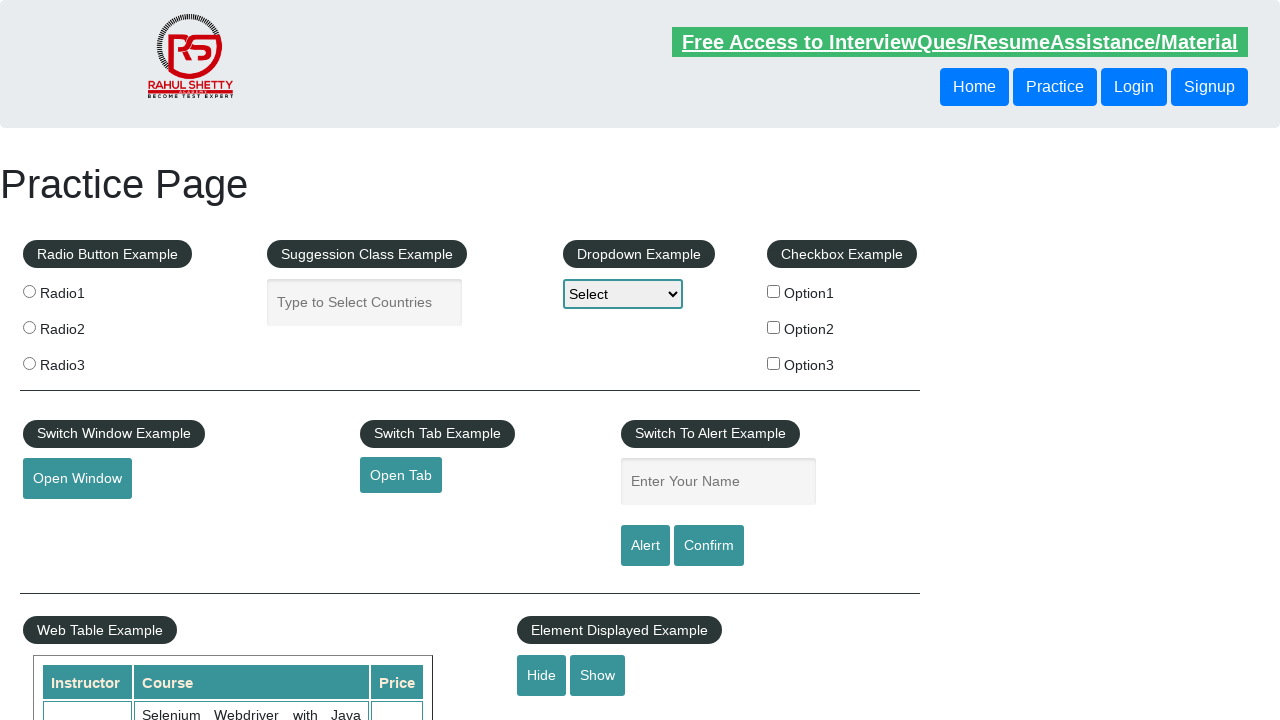

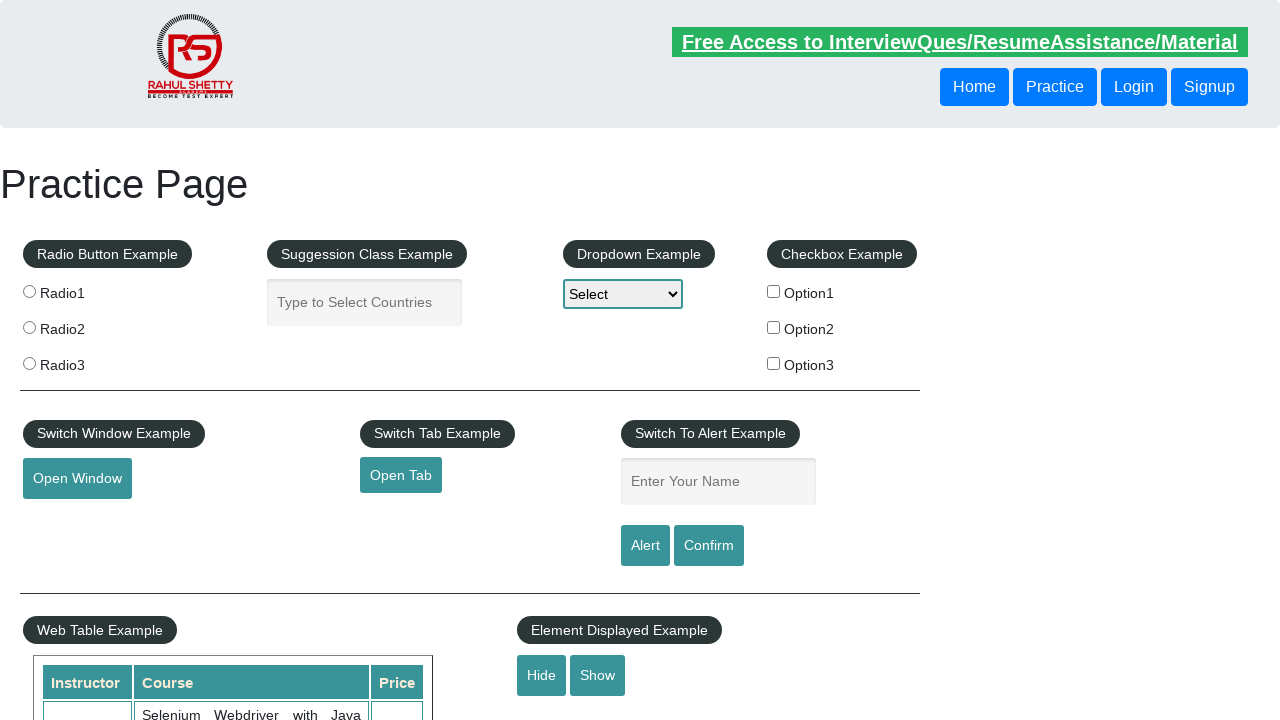